Tests locating elements by XPath on a calorie calculator page, specifically finding dropdown options containing activity level text

Starting URL: https://www.calculator.net/calorie-calculator.html

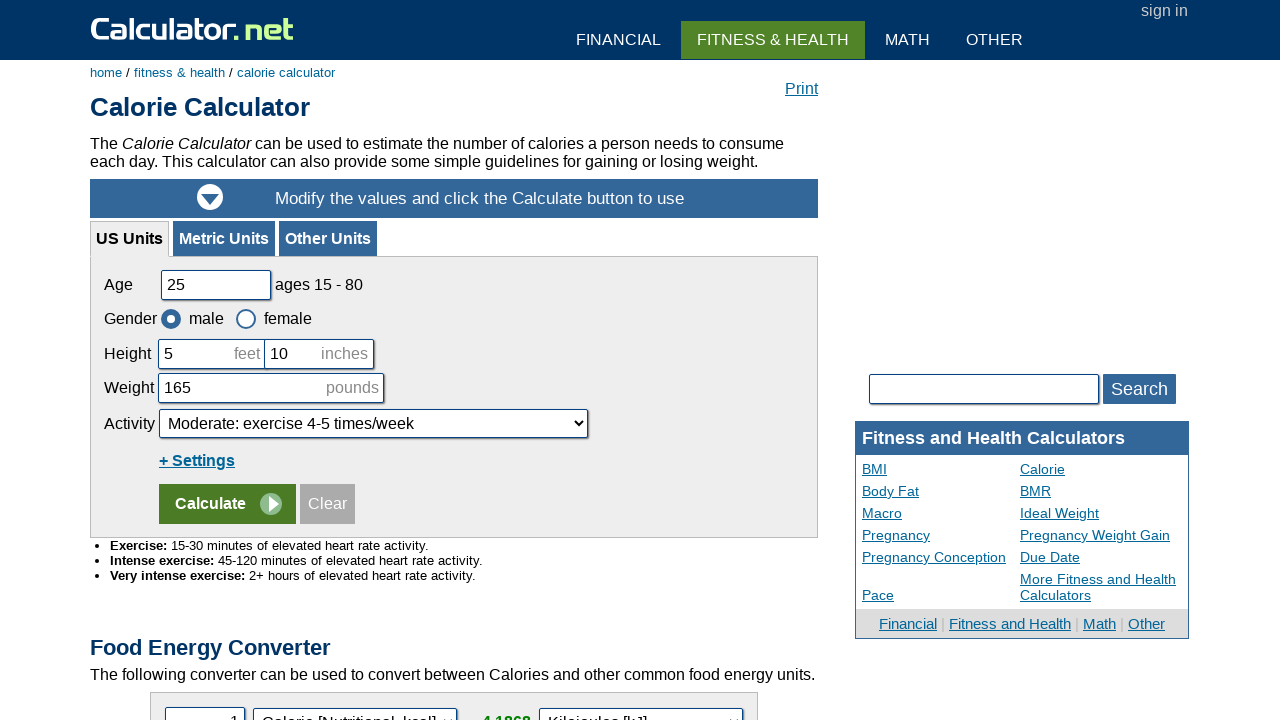

Waited for activity level dropdown (#cactivity) to be present
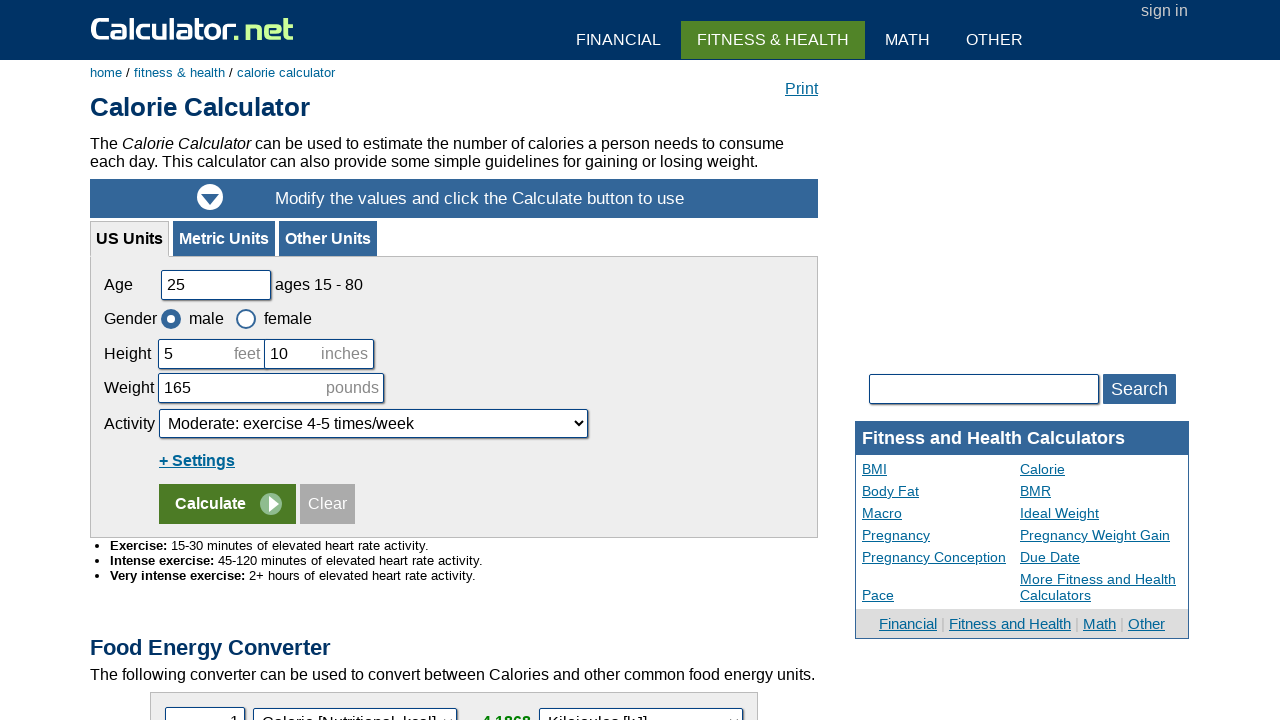

Located specific activity option by XPath with exact text match
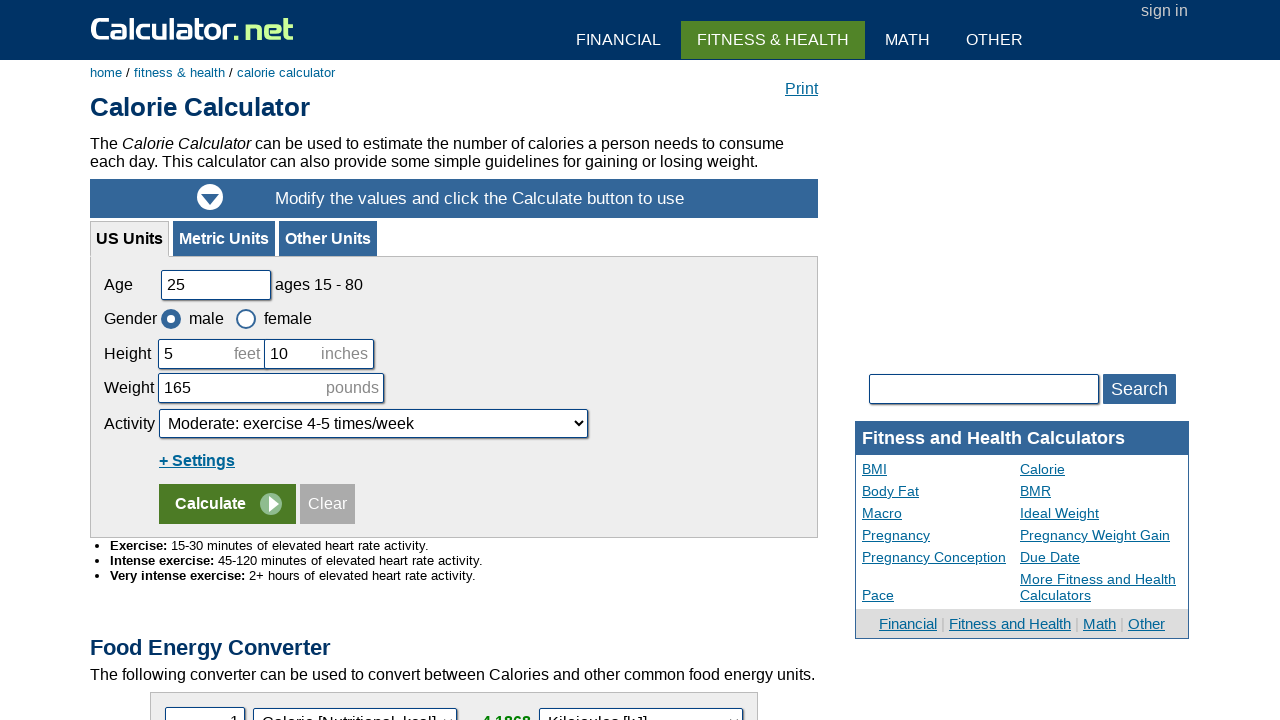

Retrieved text content from active element: Active: daily exercise or intense exercise 3-4 times/week
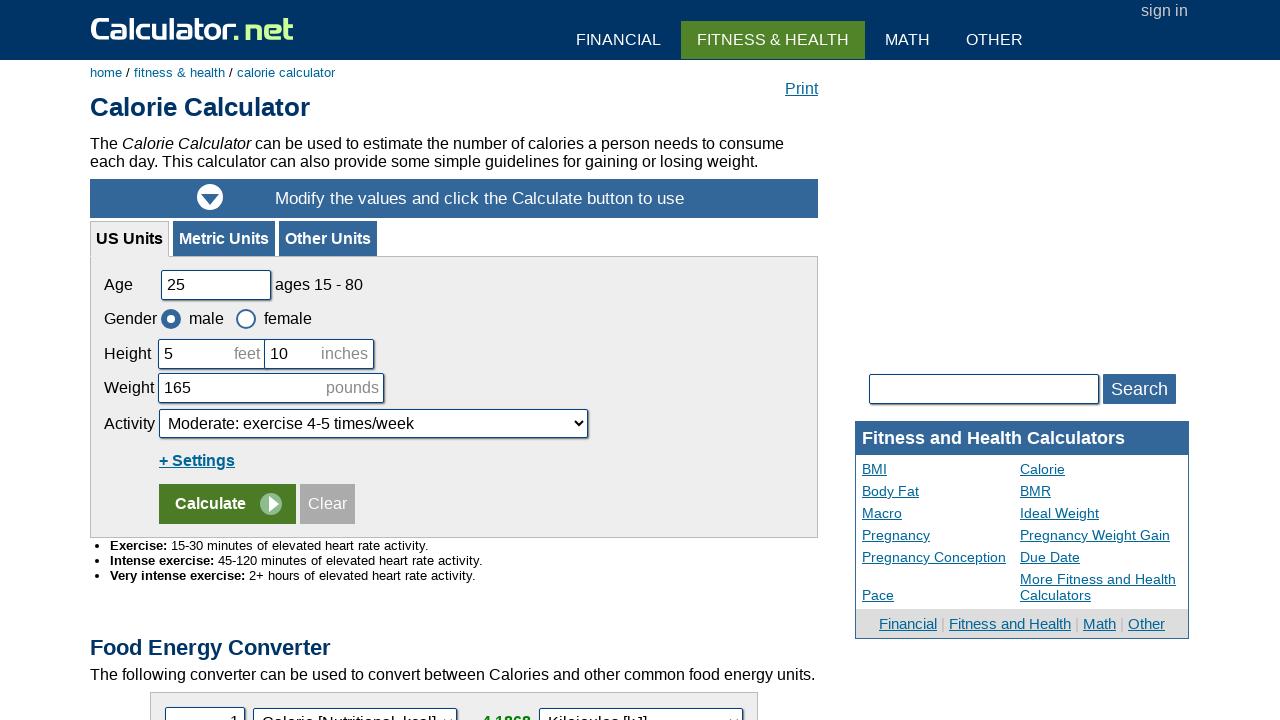

Located all activity options containing 'Active' text using XPath
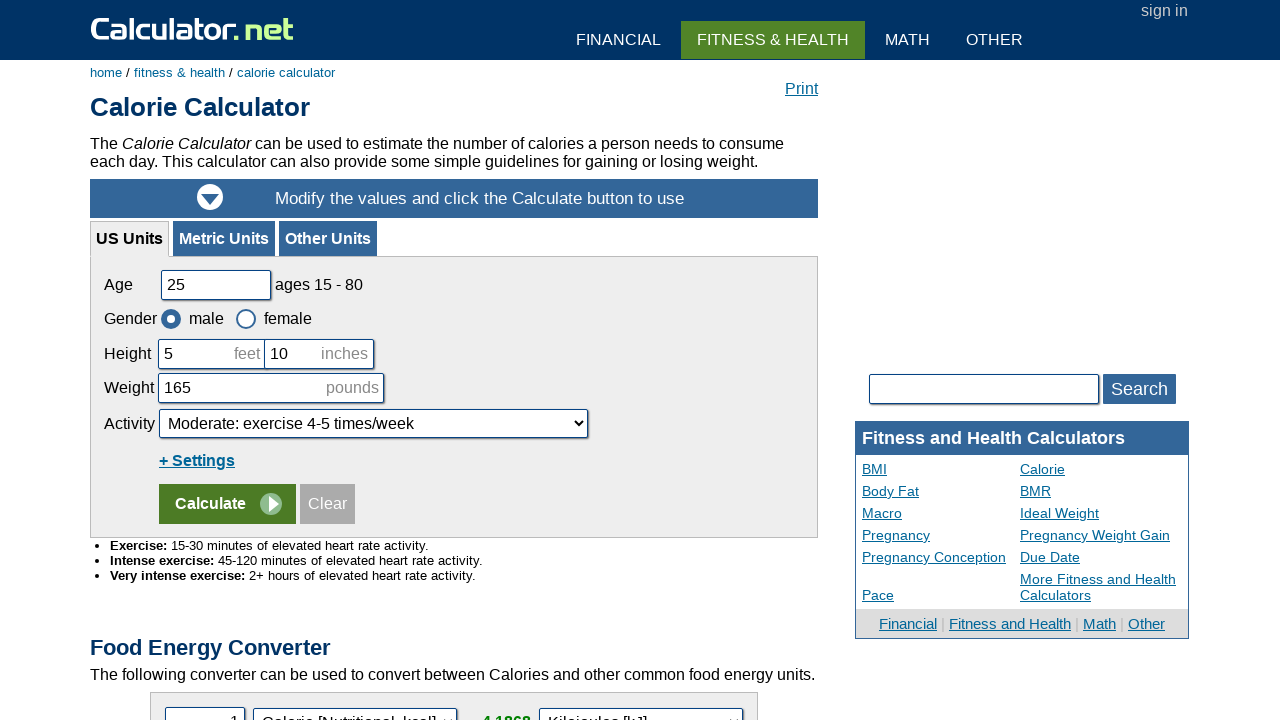

Retrieved text from 'Active' option 1: Active: daily exercise or intense exercise 3-4 times/week
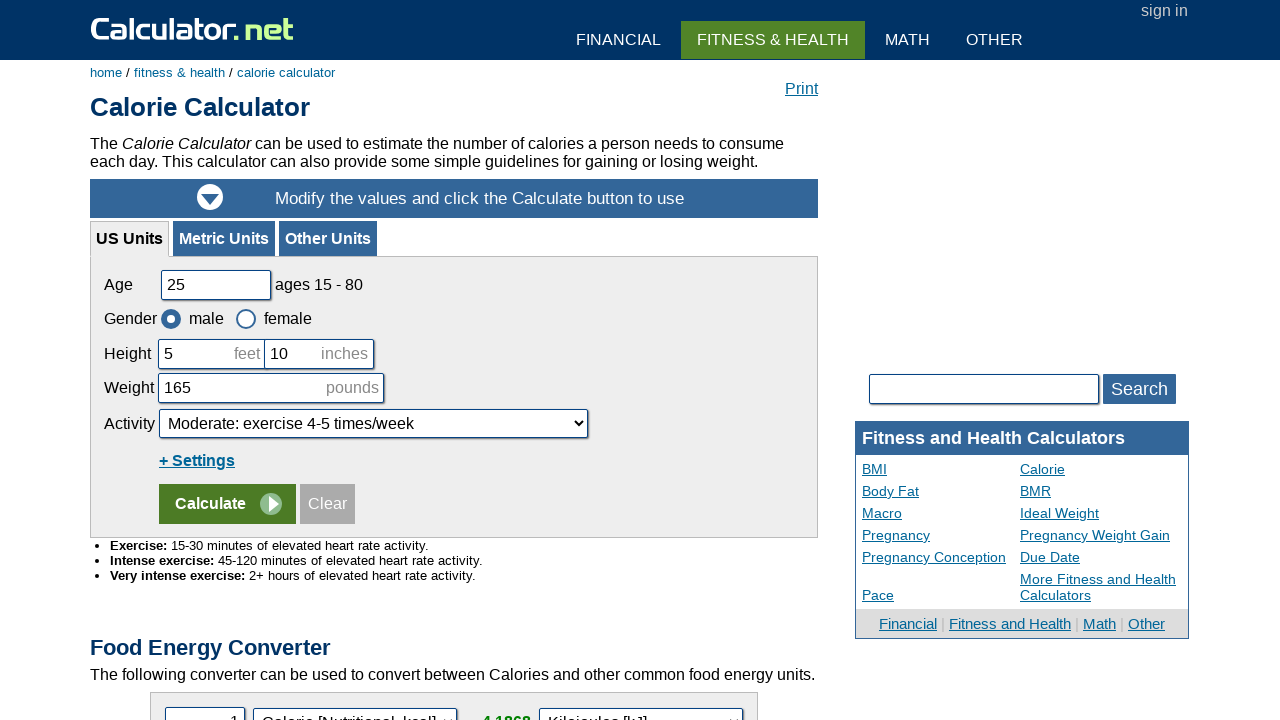

Retrieved text from 'Active' option 2: Very Active: intense exercise 6-7 times/week
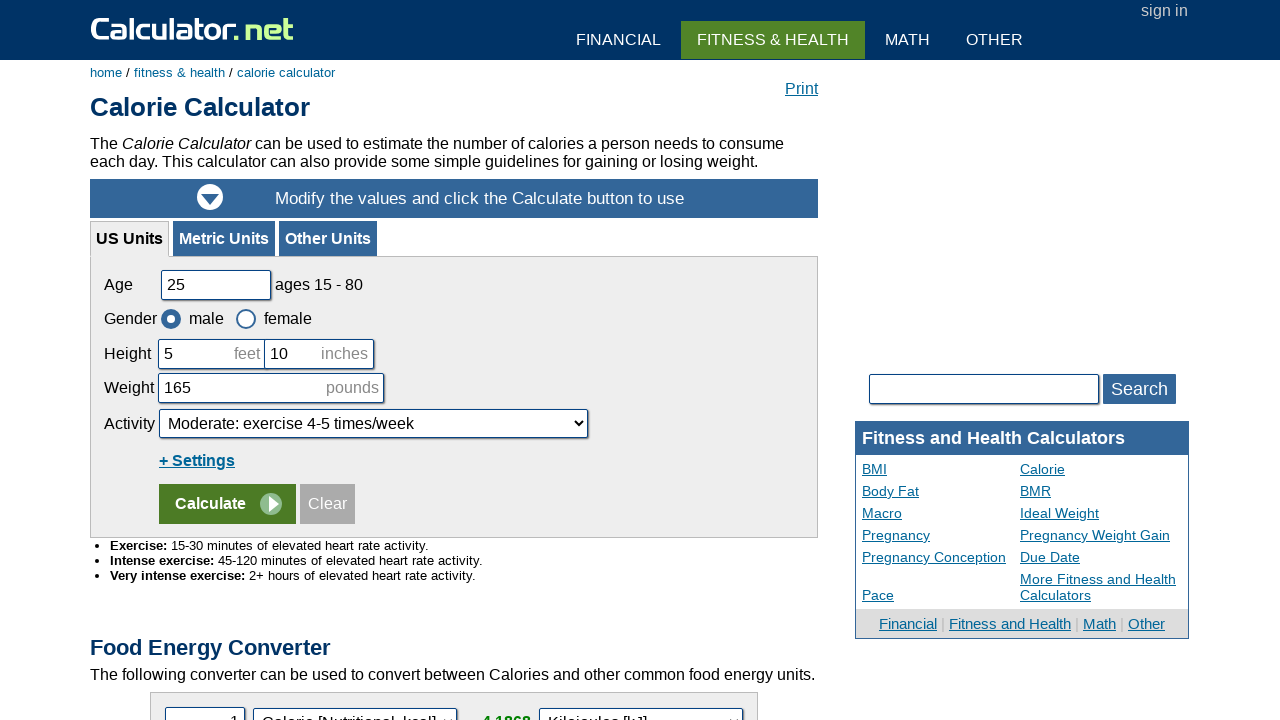

Retrieved text from 'Active' option 3: Extra Active: very intense exercise daily, or physical job
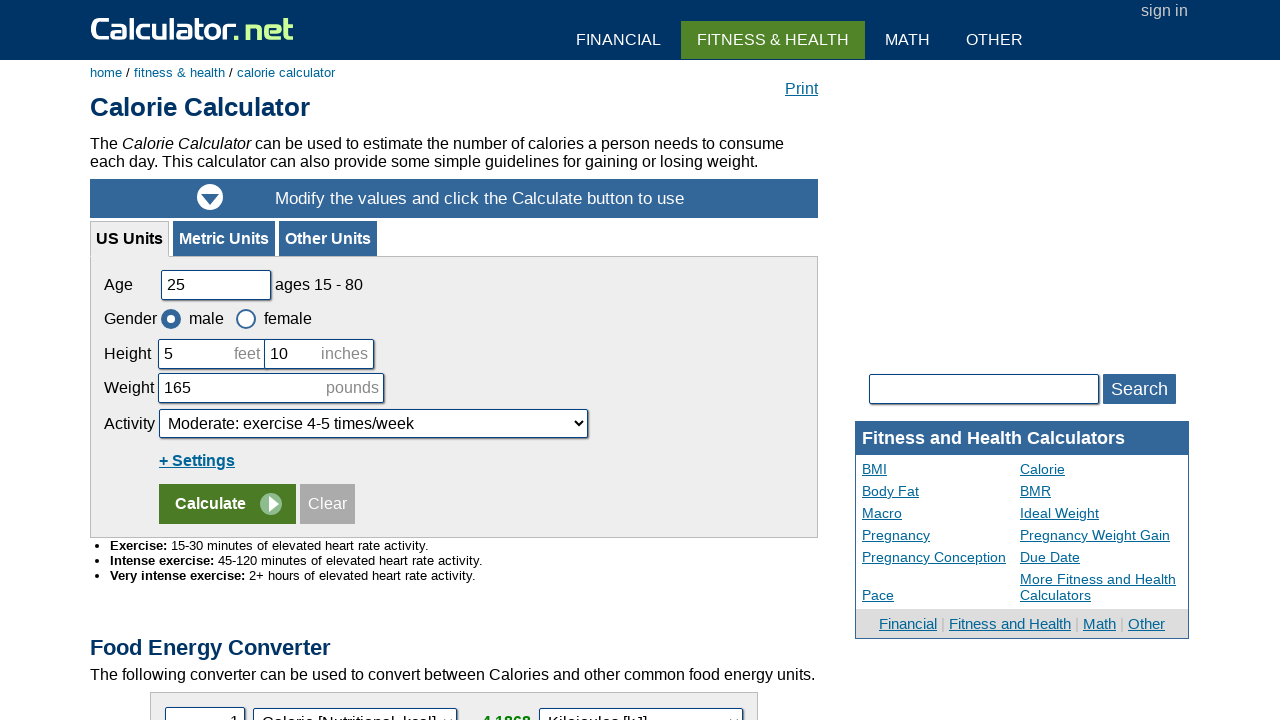

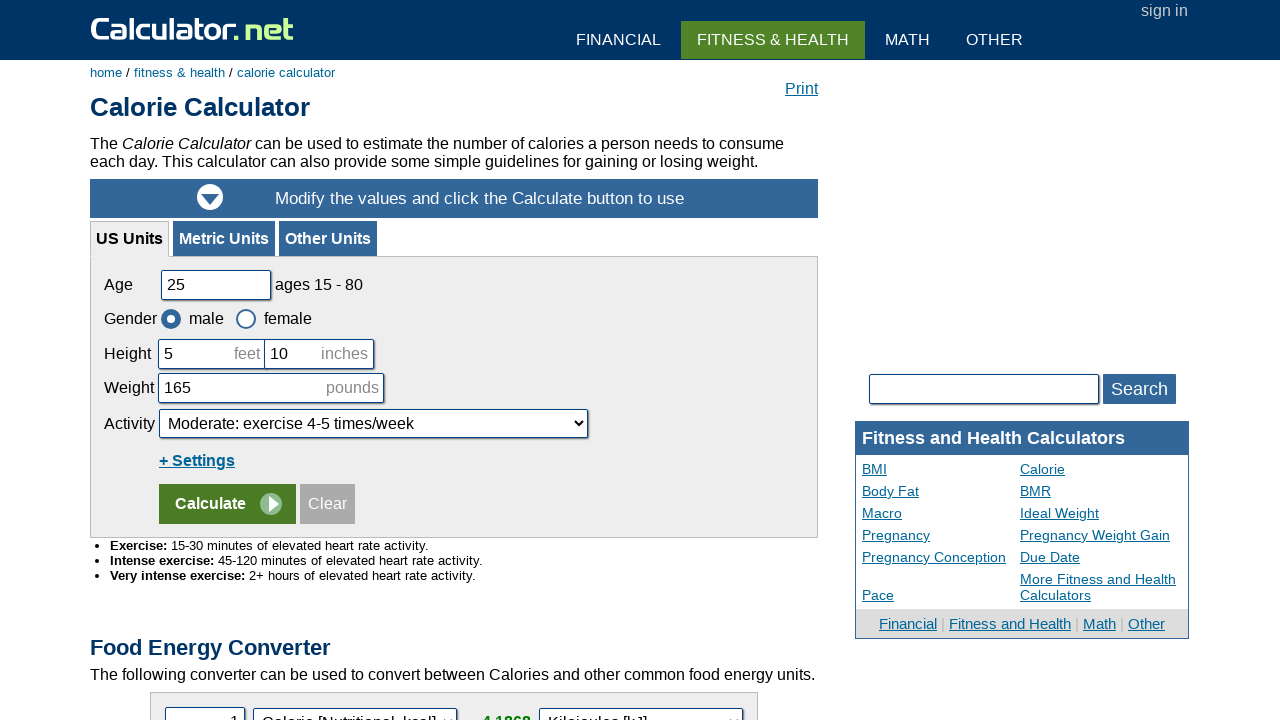